Tests a registration form by filling in personal details including name, gender, mobile number, hobbies, location, and submitting the form

Starting URL: https://demoqa.com/automation-practice-form

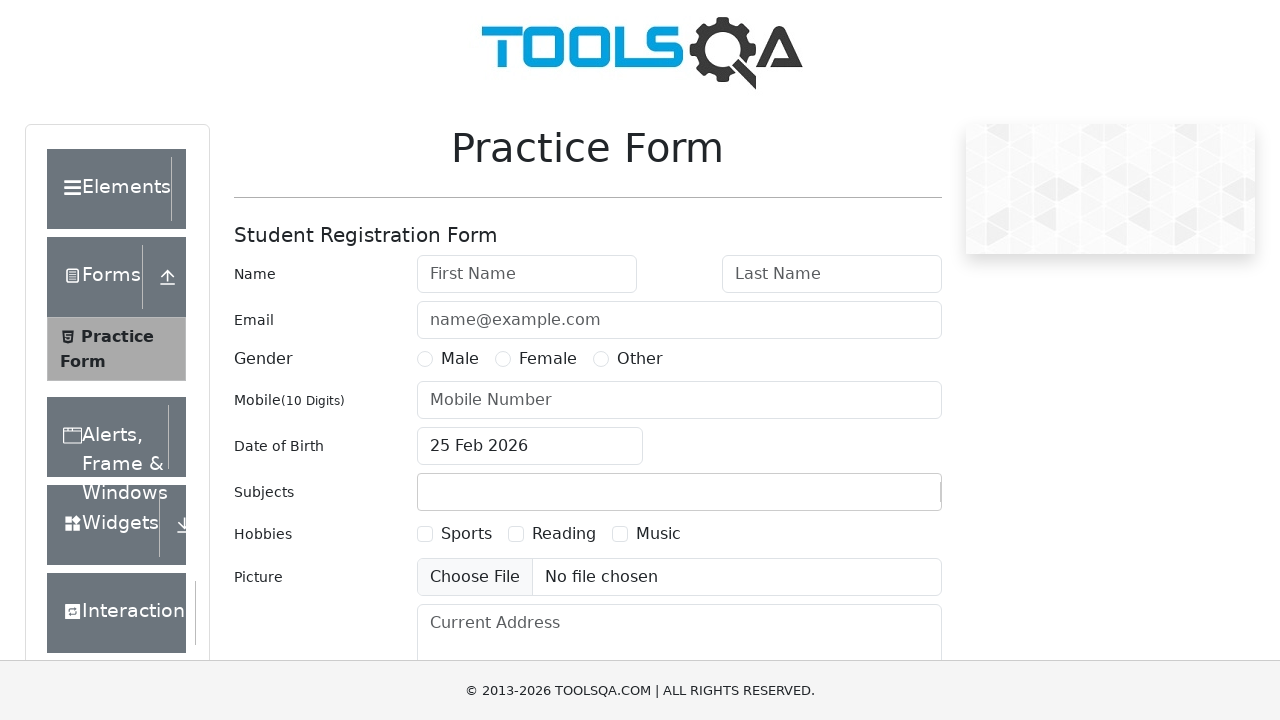

Filled first name field with 'John' on #firstName
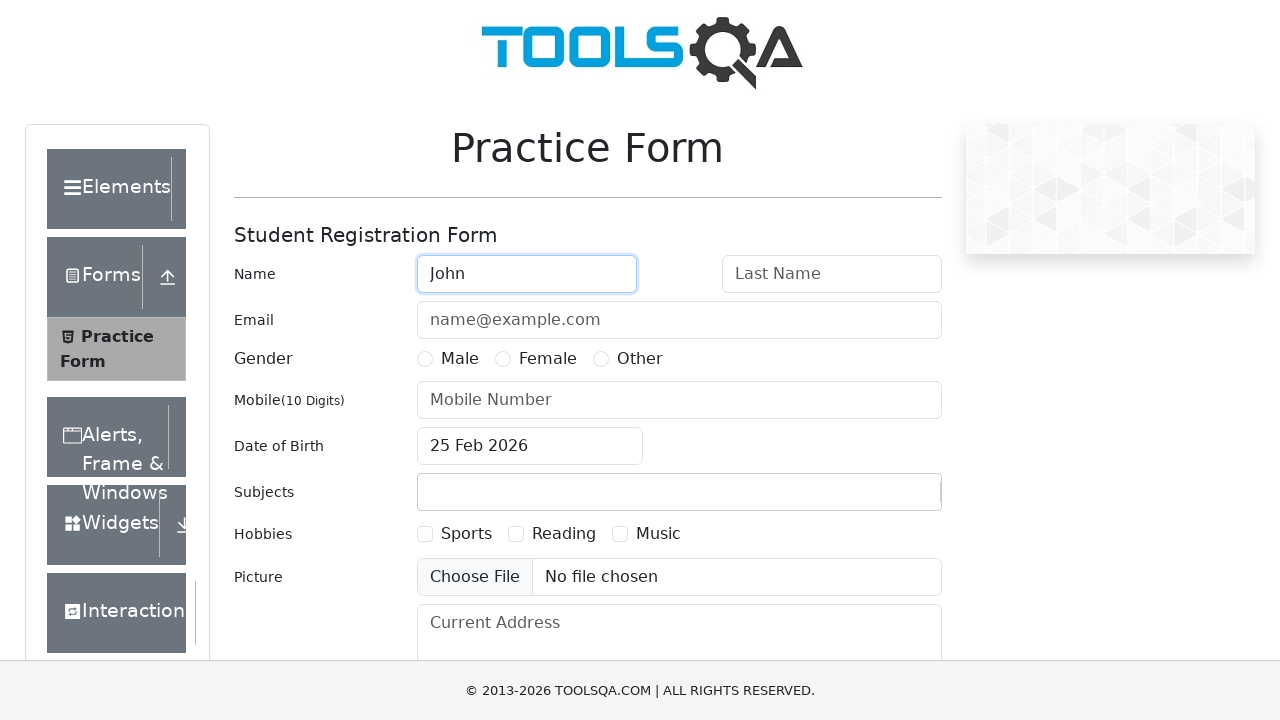

Filled last name field with 'Smith' on #lastName
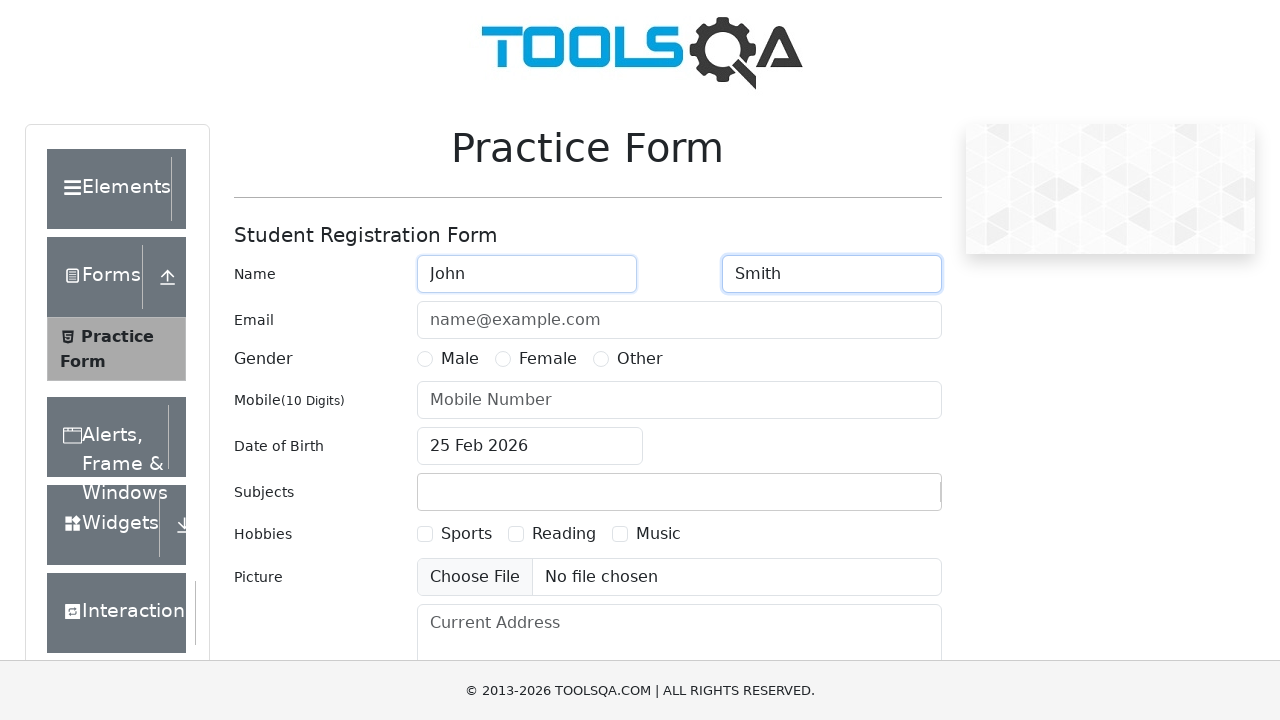

Selected 'Male' as gender at (460, 359) on xpath=//label[text()='Male']
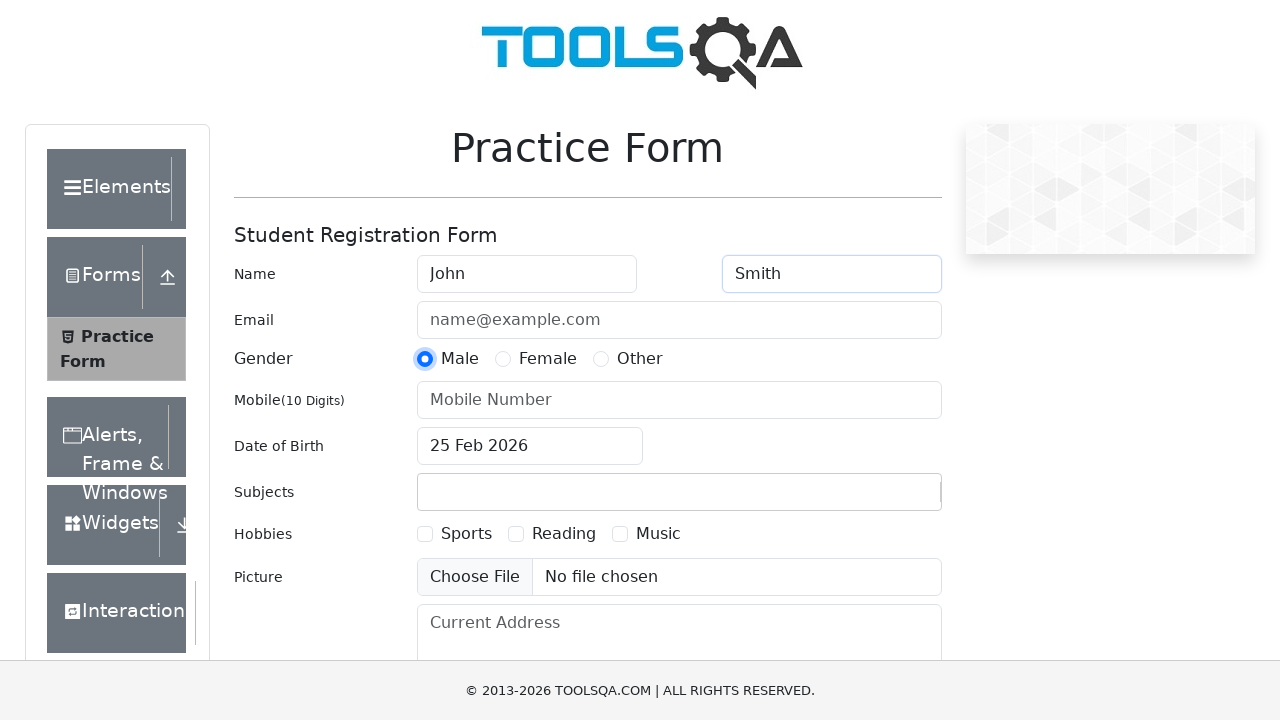

Filled mobile number field with '9876543210' on #userNumber
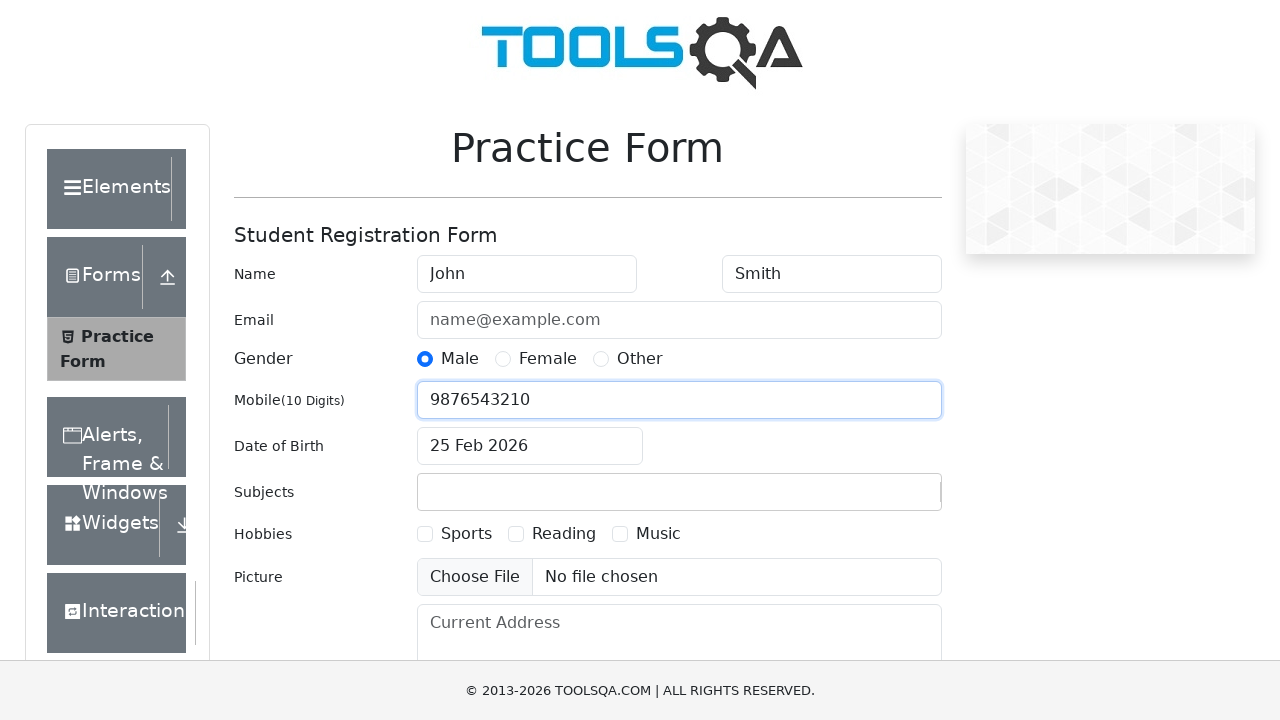

Selected 'Sports' hobby at (466, 534) on xpath=//label[text()='Sports']
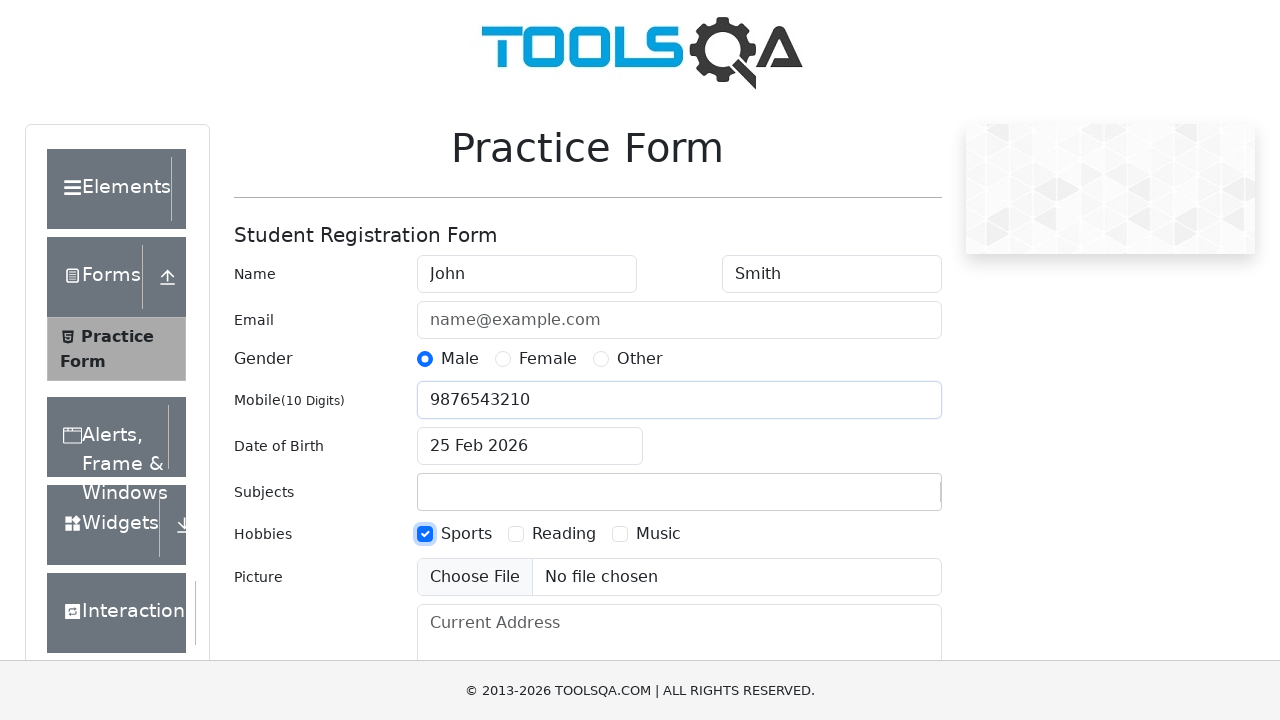

Selected 'Reading' hobby at (564, 534) on xpath=//label[text()='Reading']
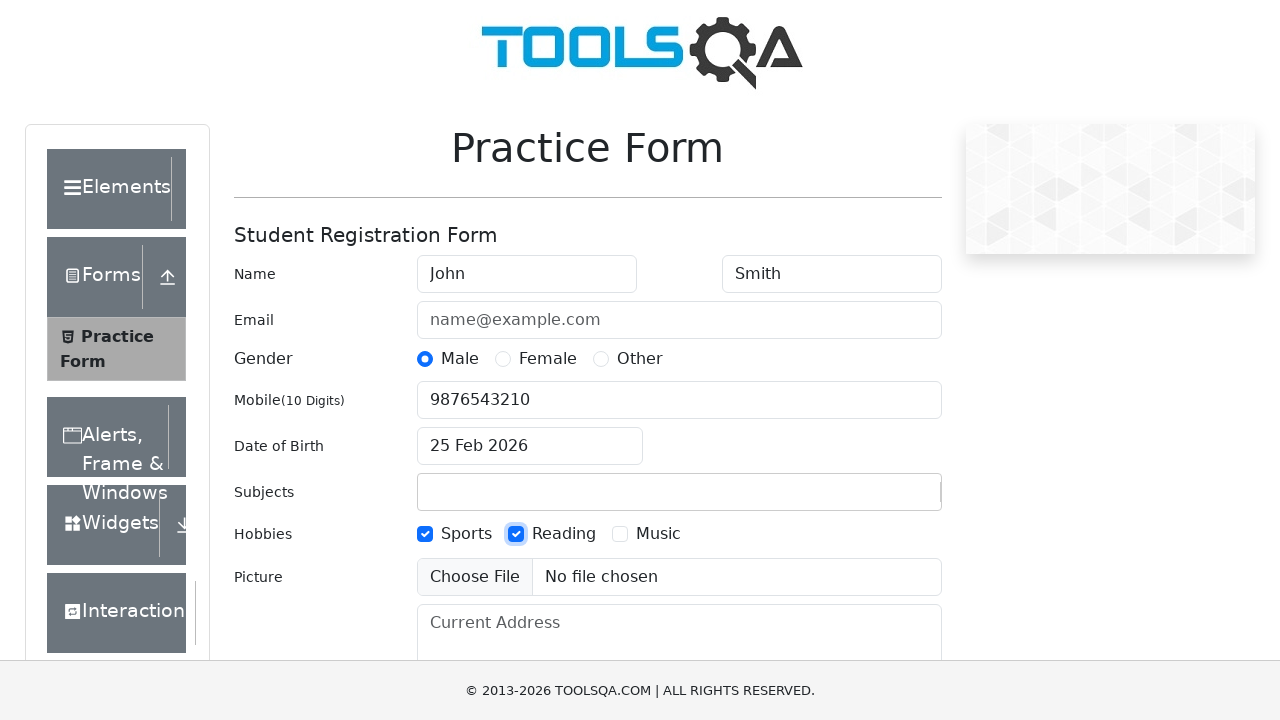

Filled state input with 'NCR' on #react-select-3-input
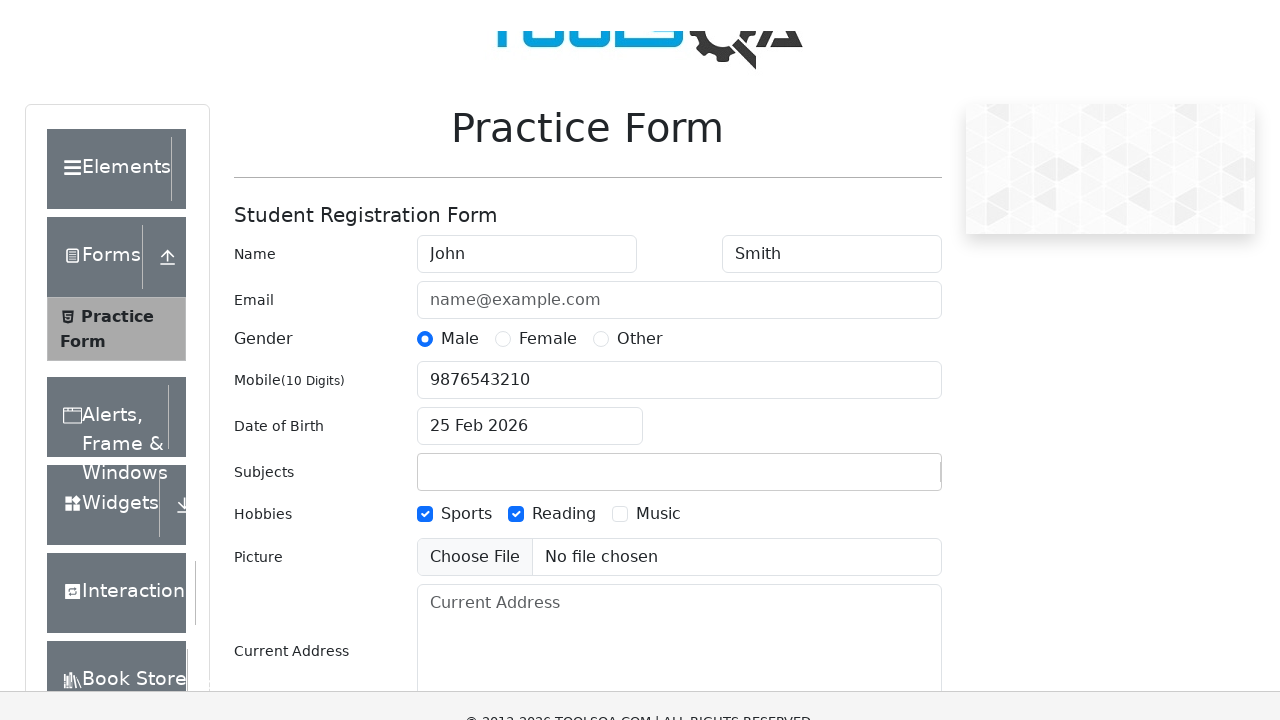

Pressed Enter to confirm state selection 'NCR' on #react-select-3-input
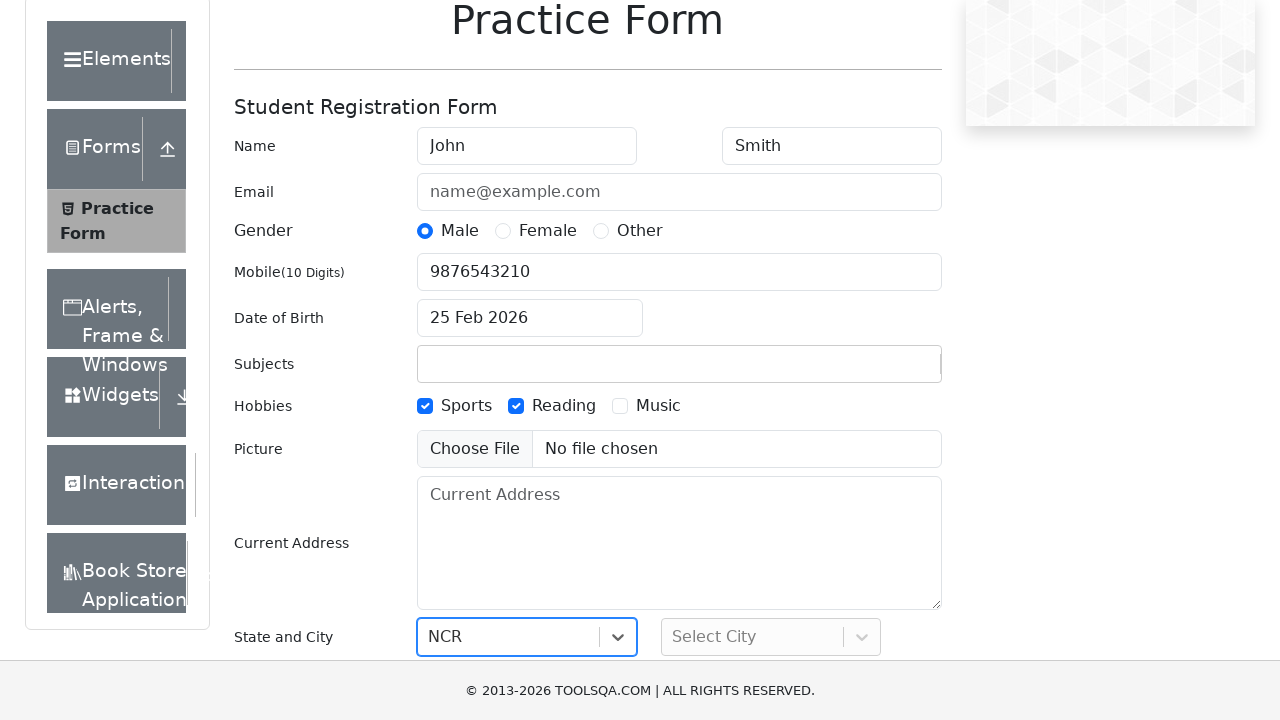

Filled city input with 'Delhi' on #react-select-4-input
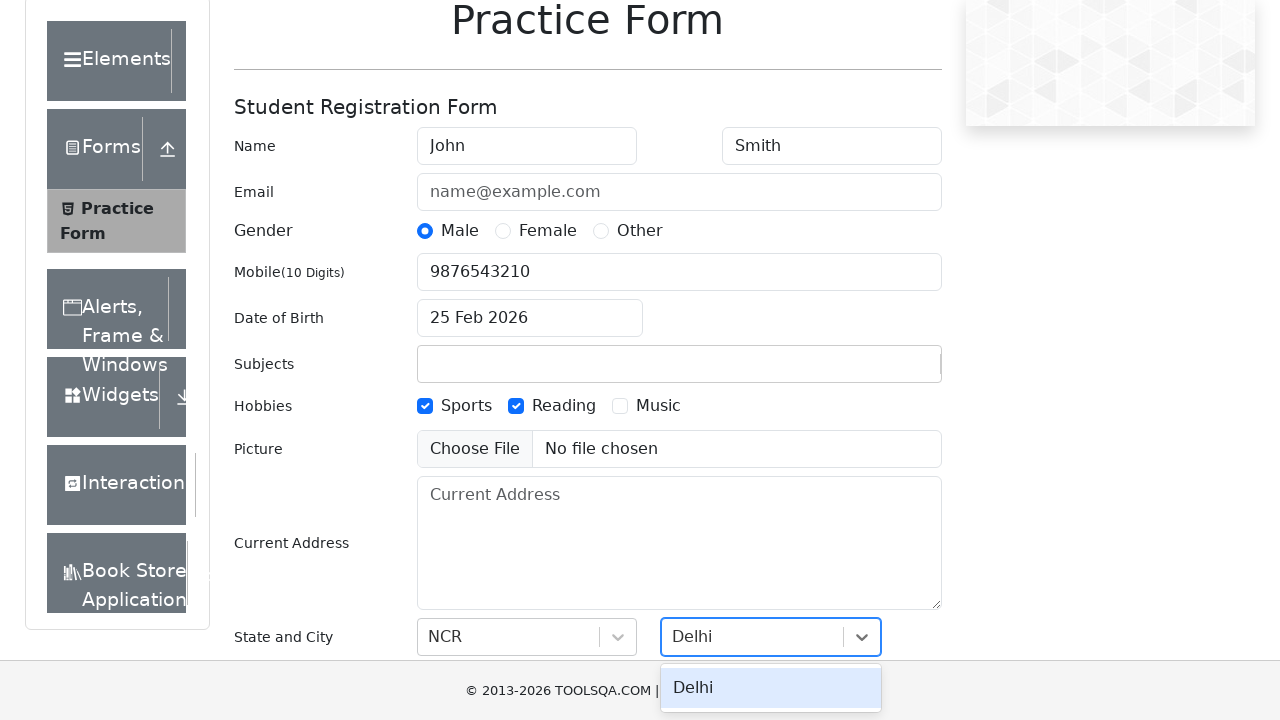

Pressed Enter to confirm city selection 'Delhi' on #react-select-4-input
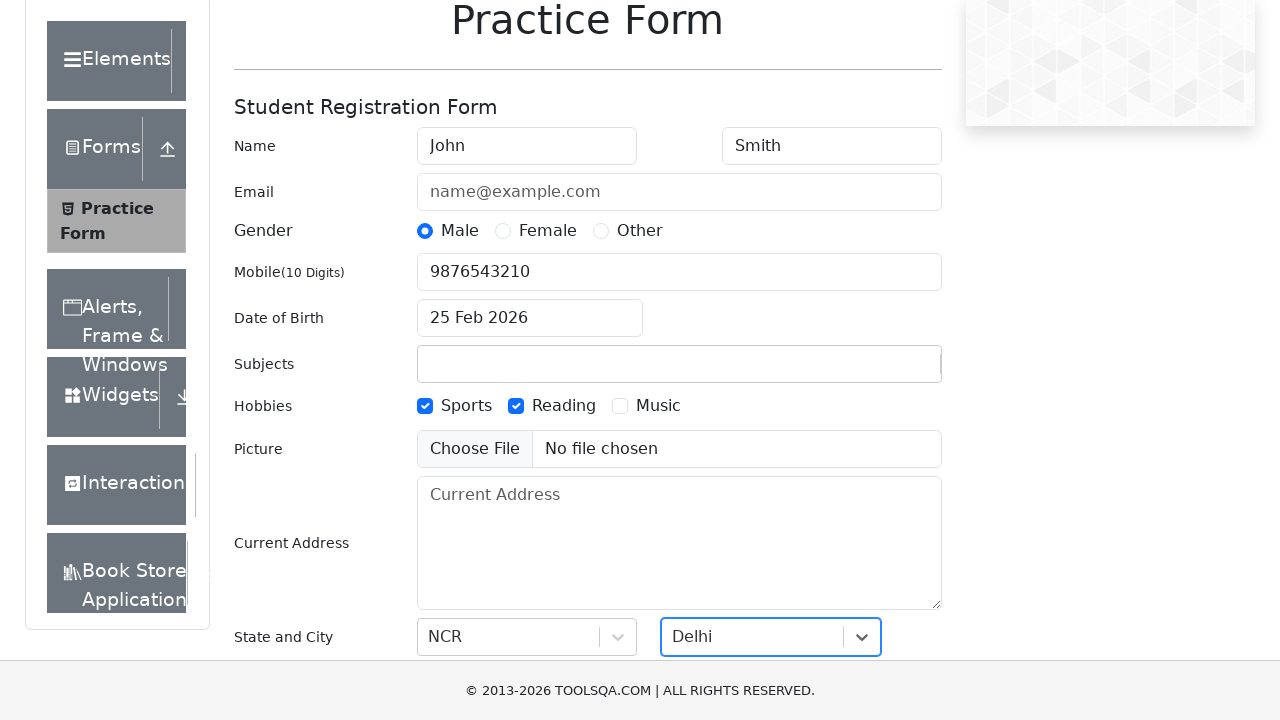

Clicked submit button to submit the registration form at (885, 499) on #submit
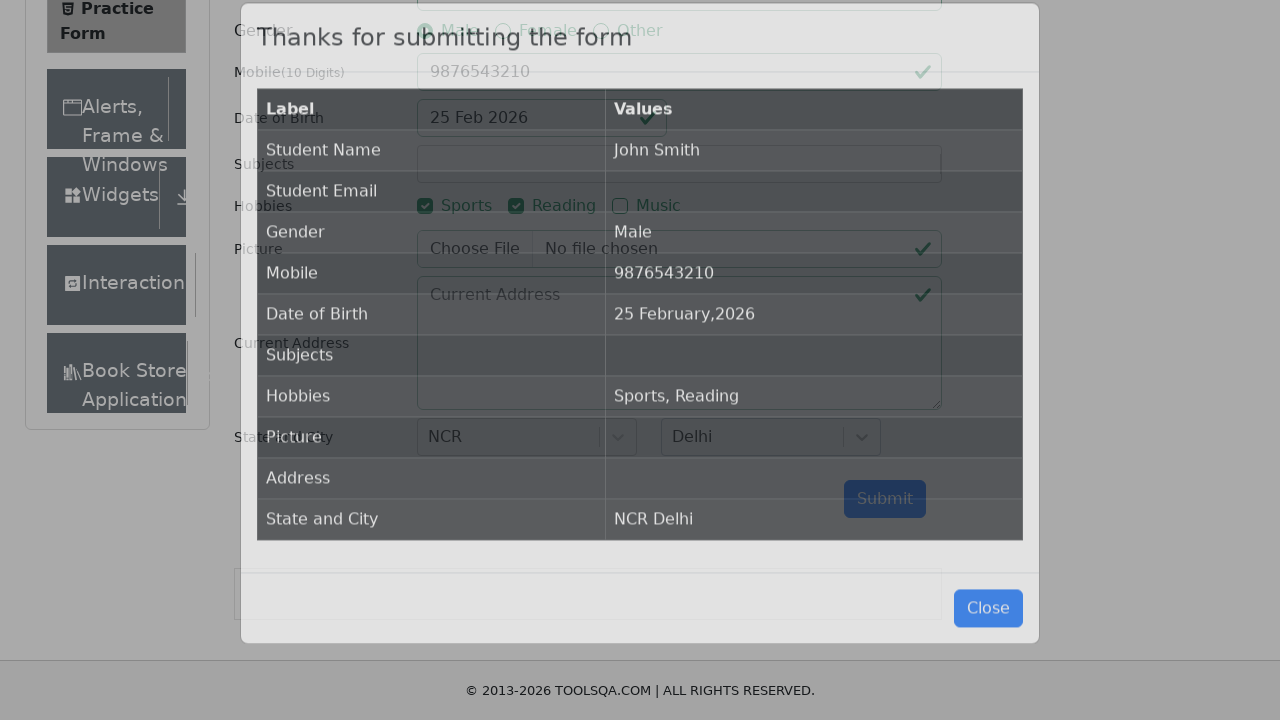

Success modal appeared after form submission
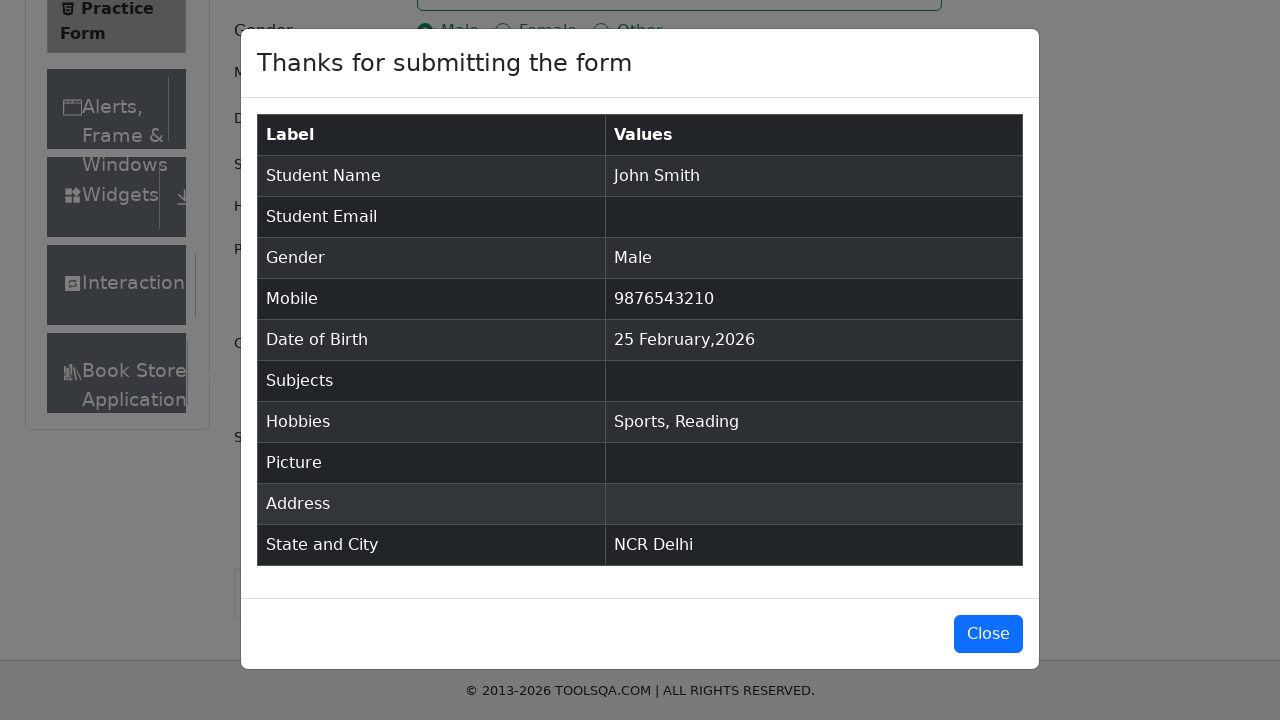

Verified success message 'Thanks for submitting the form' in modal
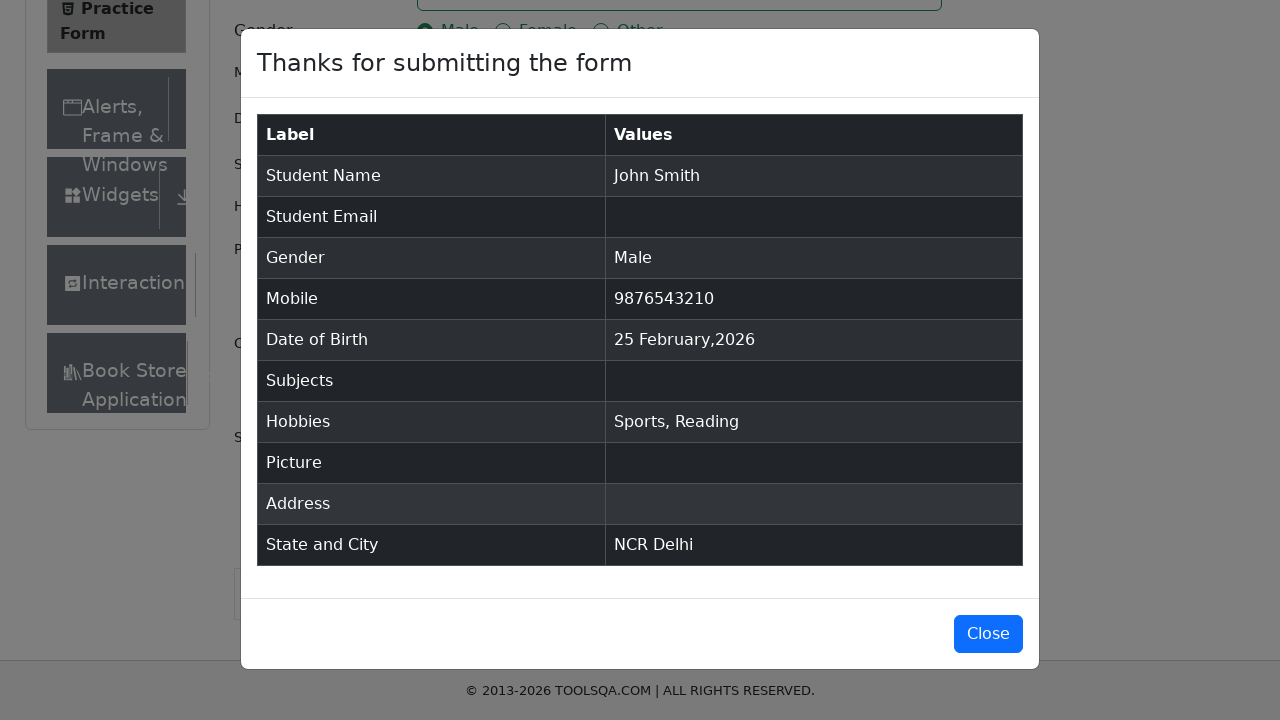

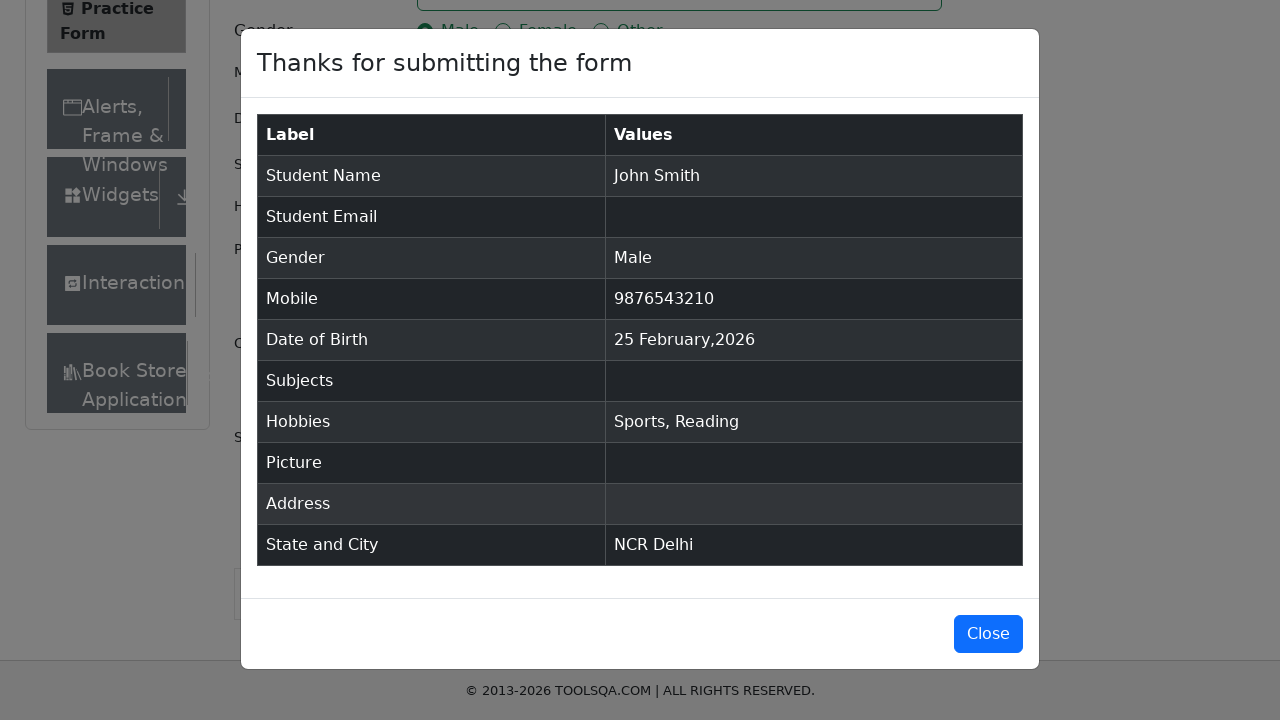